Tests dropdown functionality by selecting option 2 from dropdown menu

Starting URL: https://the-internet.herokuapp.com

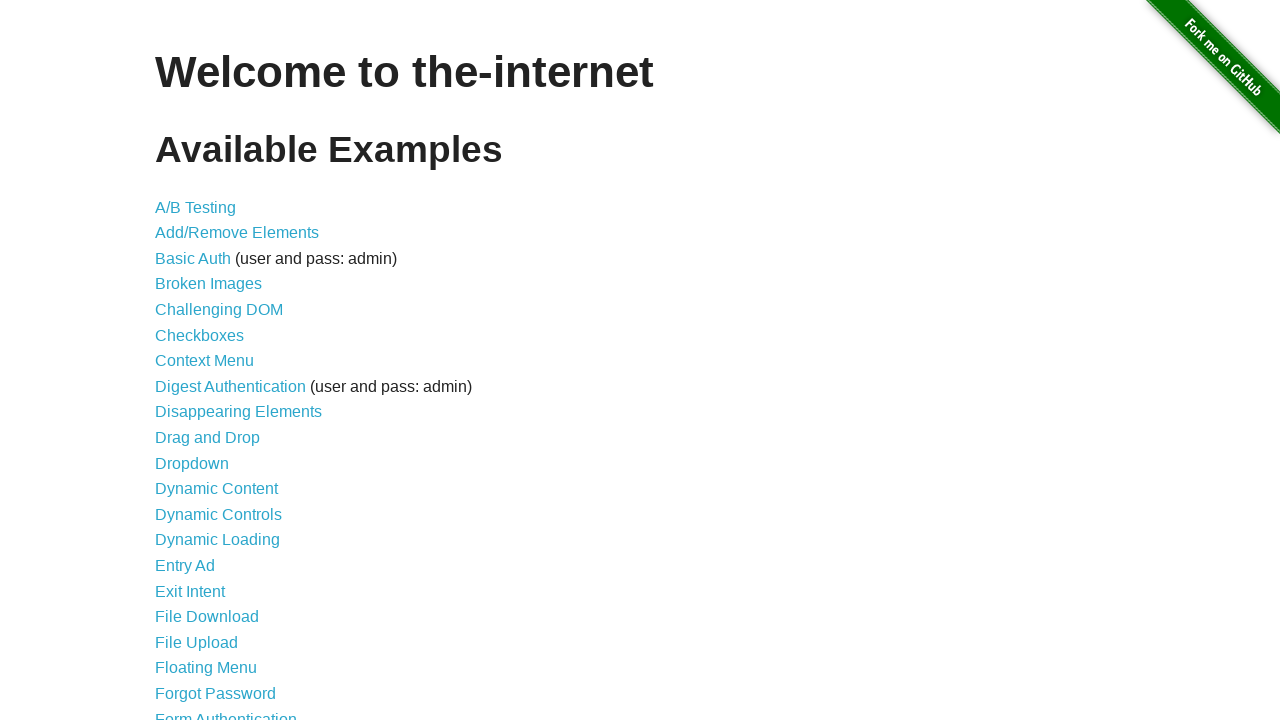

Clicked on Dropdown link at (192, 463) on text=Dropdown
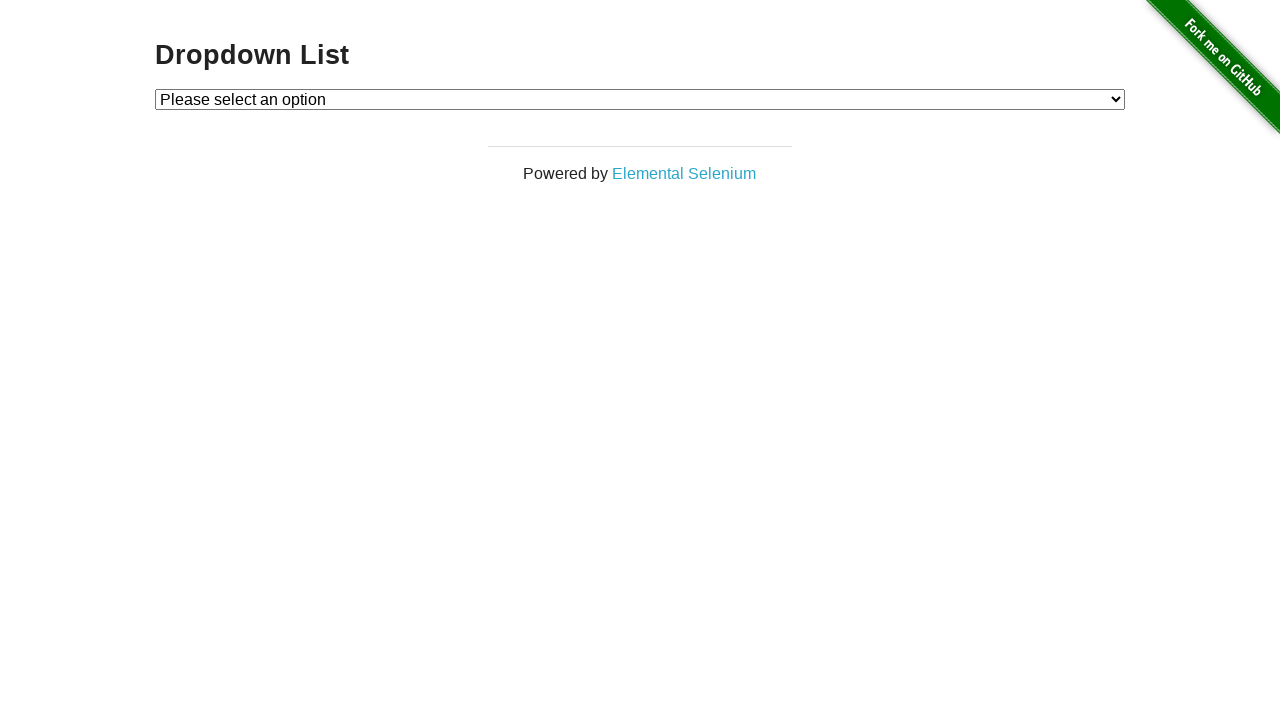

Selected option 2 from dropdown menu on #dropdown
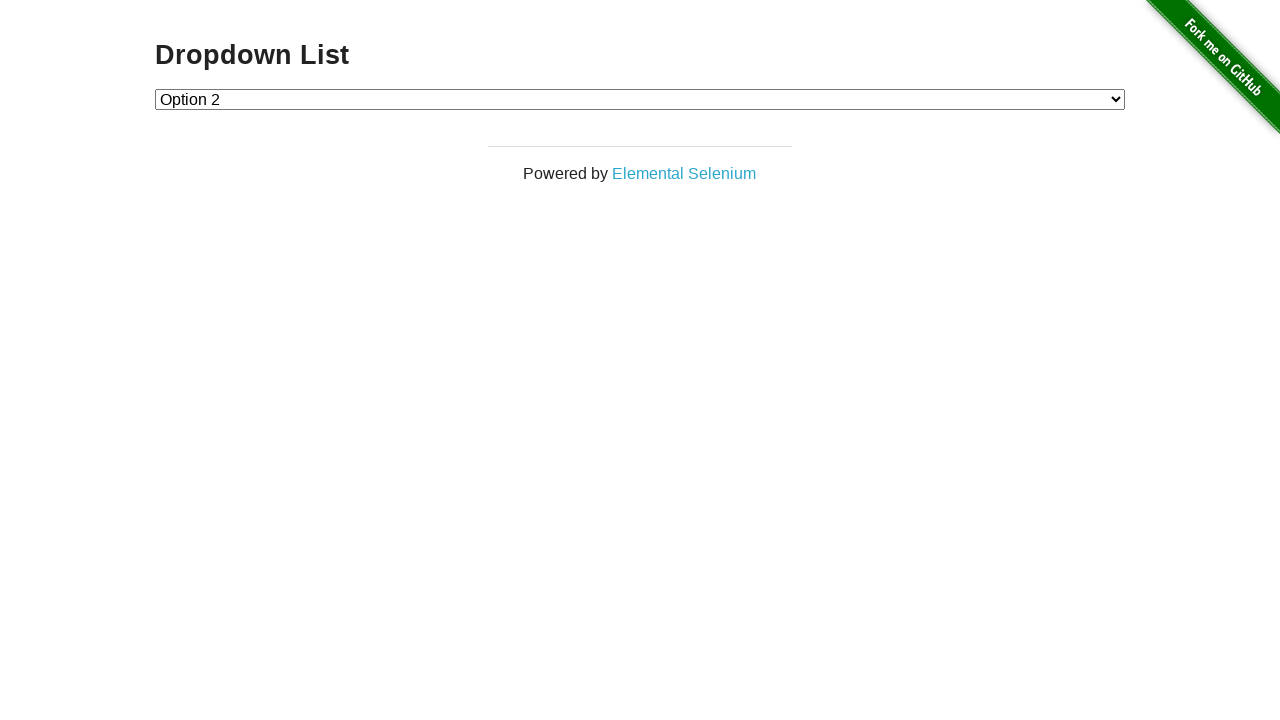

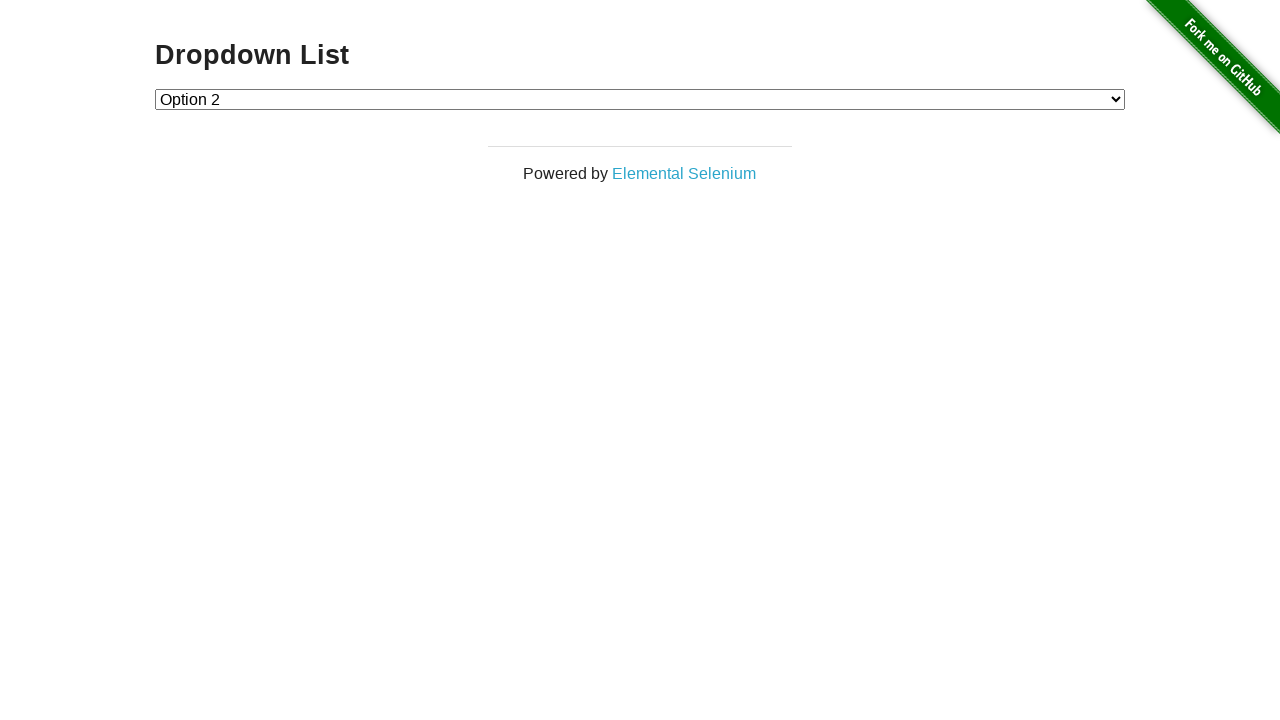